Tests JavaScript confirm alert functionality by navigating to the confirm alert section, triggering a confirm dialog, and accepting it

Starting URL: http://demo.automationtesting.in/Alerts.html

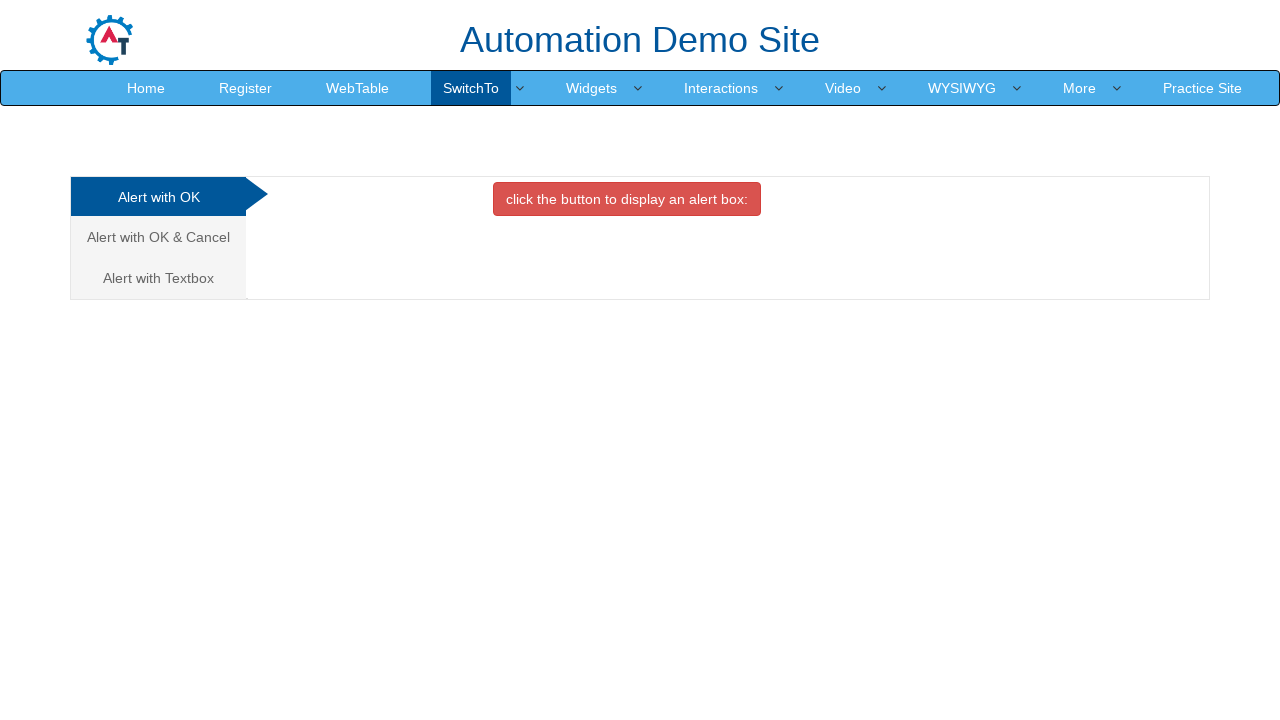

Clicked on 'Alert with OK & Cancel' tab at (158, 237) on xpath=(//a[@class='analystic'])[2]
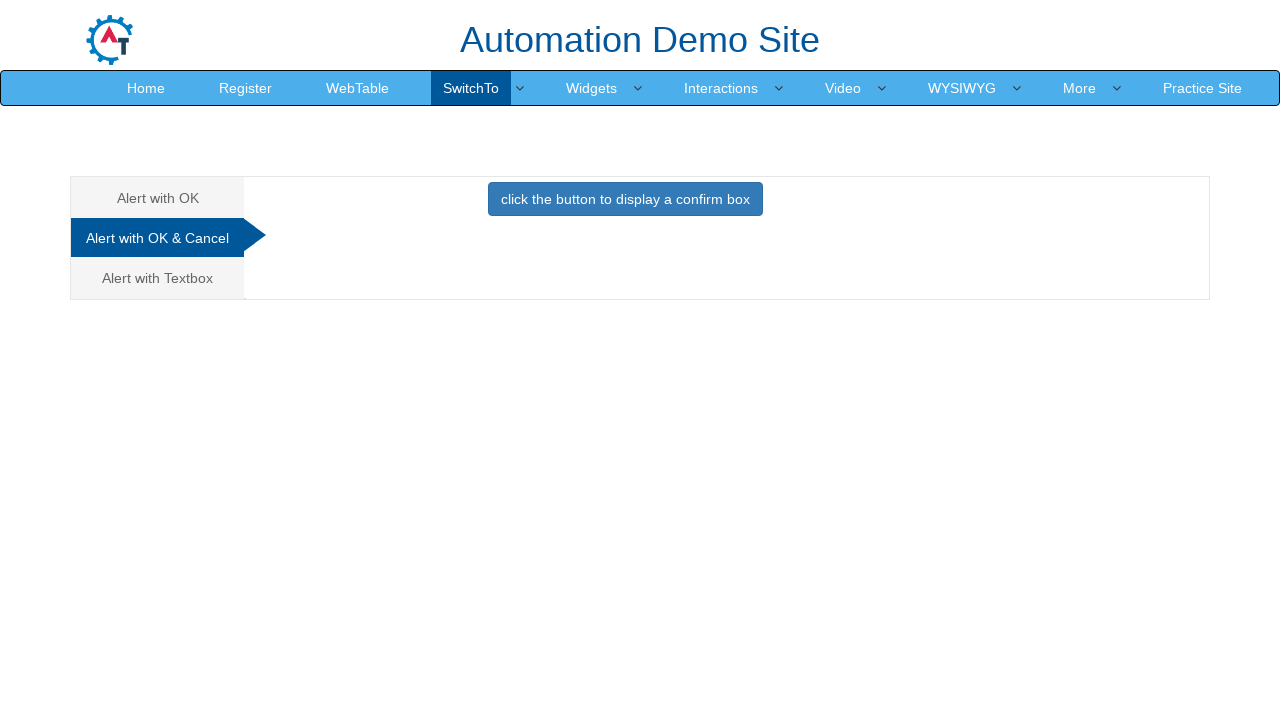

Clicked button to trigger confirm dialog at (625, 199) on xpath=//button[@onclick='confirmbox()']
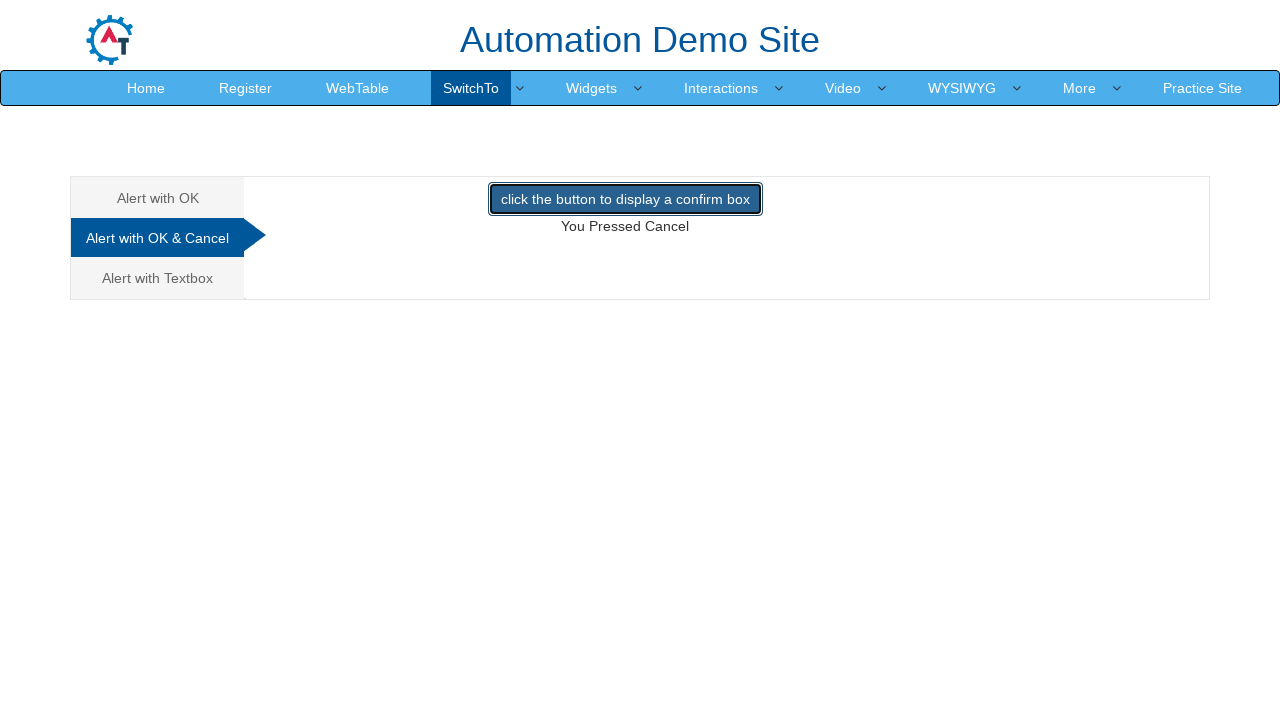

Accepted the confirm dialog
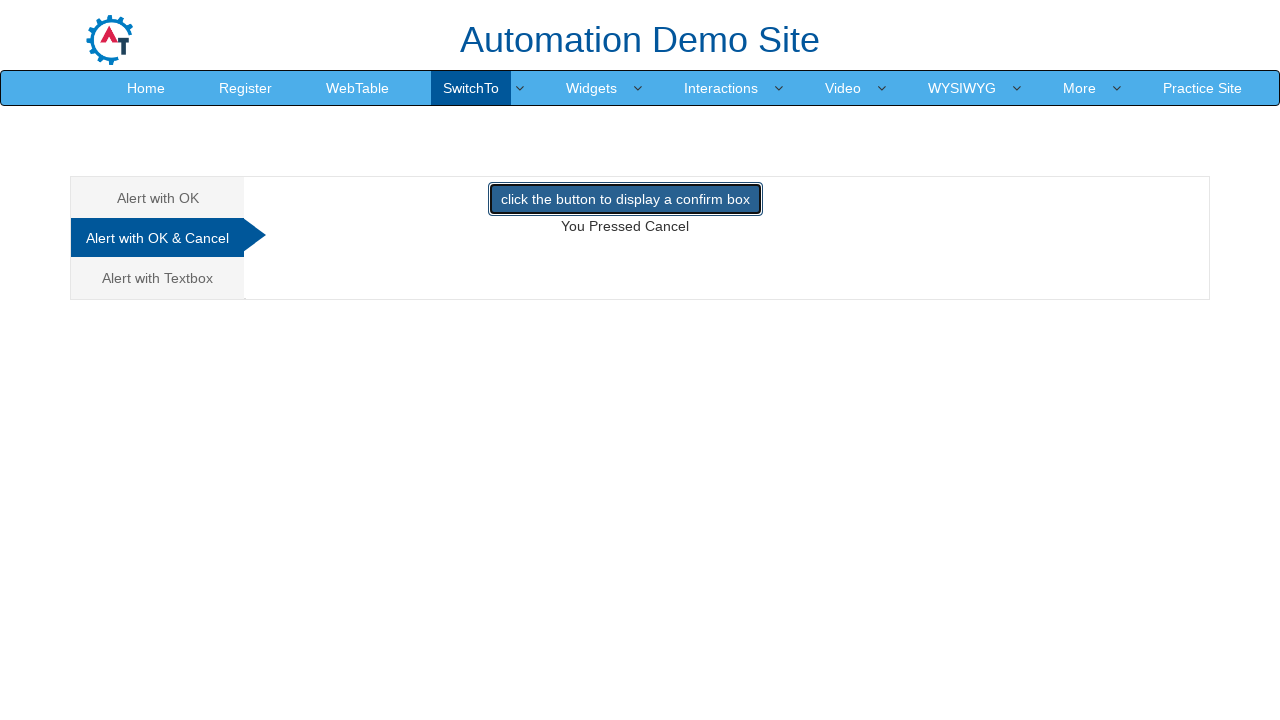

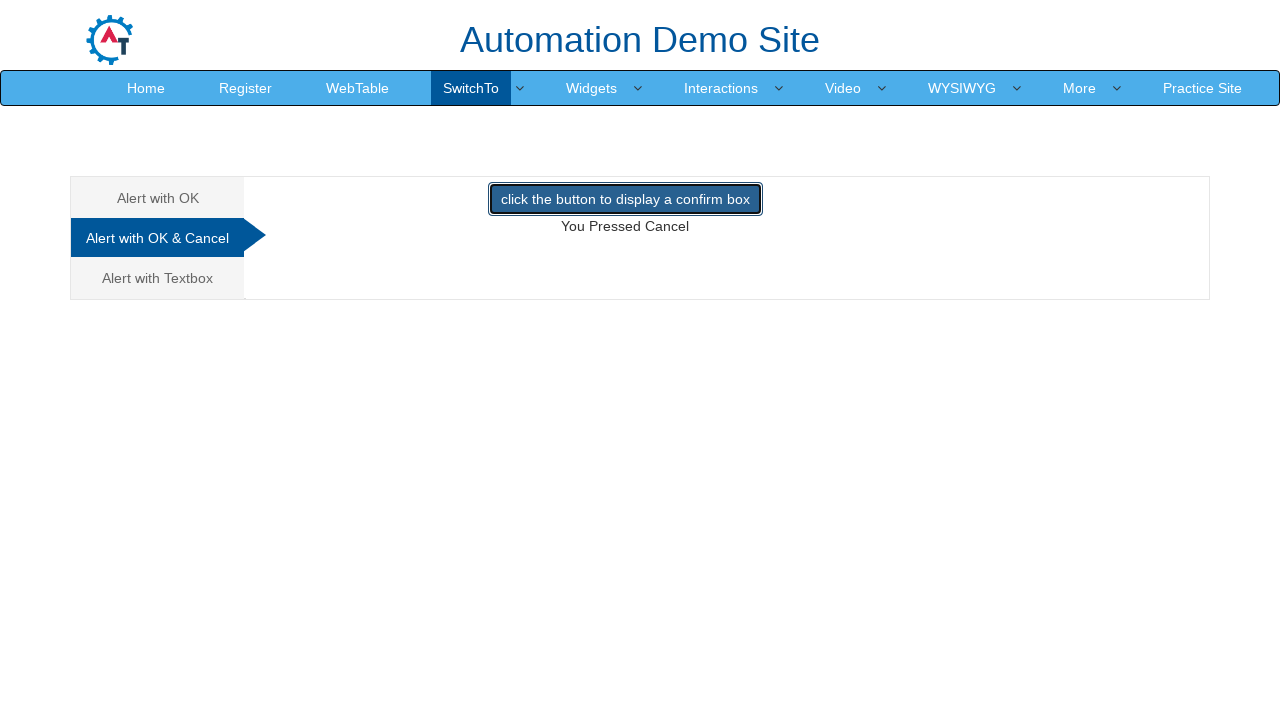